Tests dropdown selection functionality by selecting a country from the country dropdown on the OrangeHRM contact sales page

Starting URL: https://www.orangehrm.com/contact-sales/

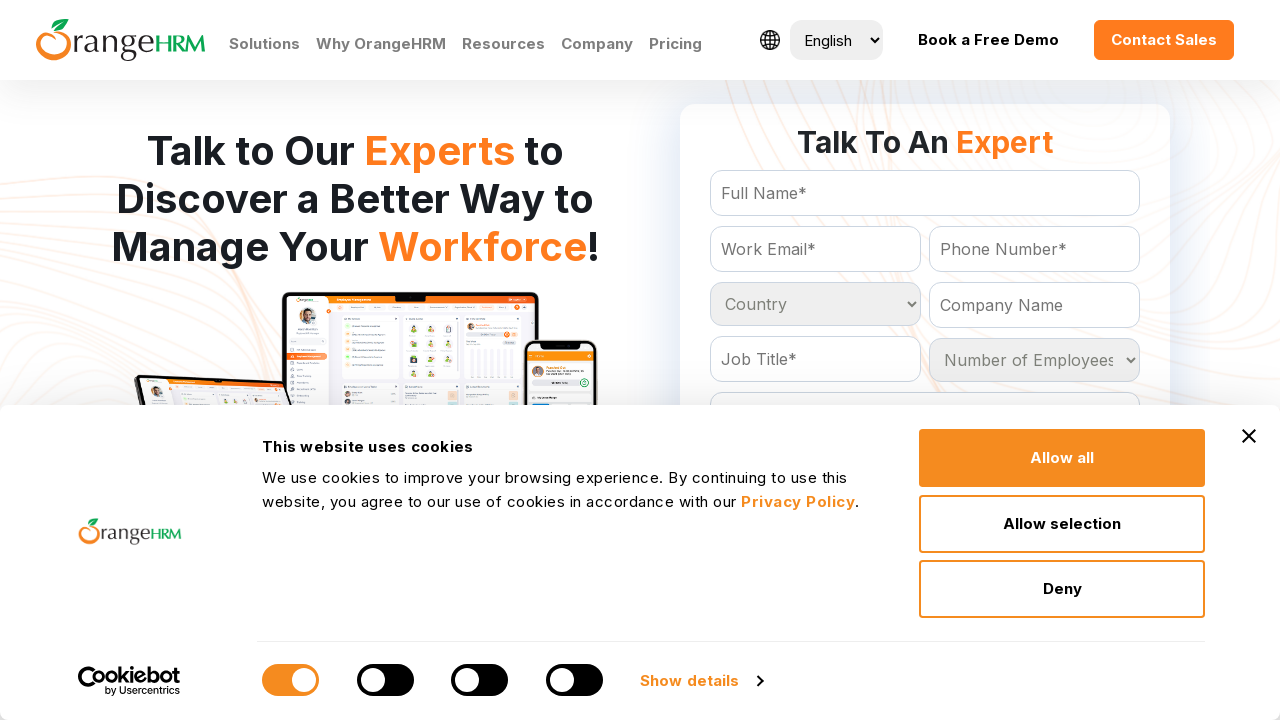

Country dropdown became visible on OrangeHRM contact sales page
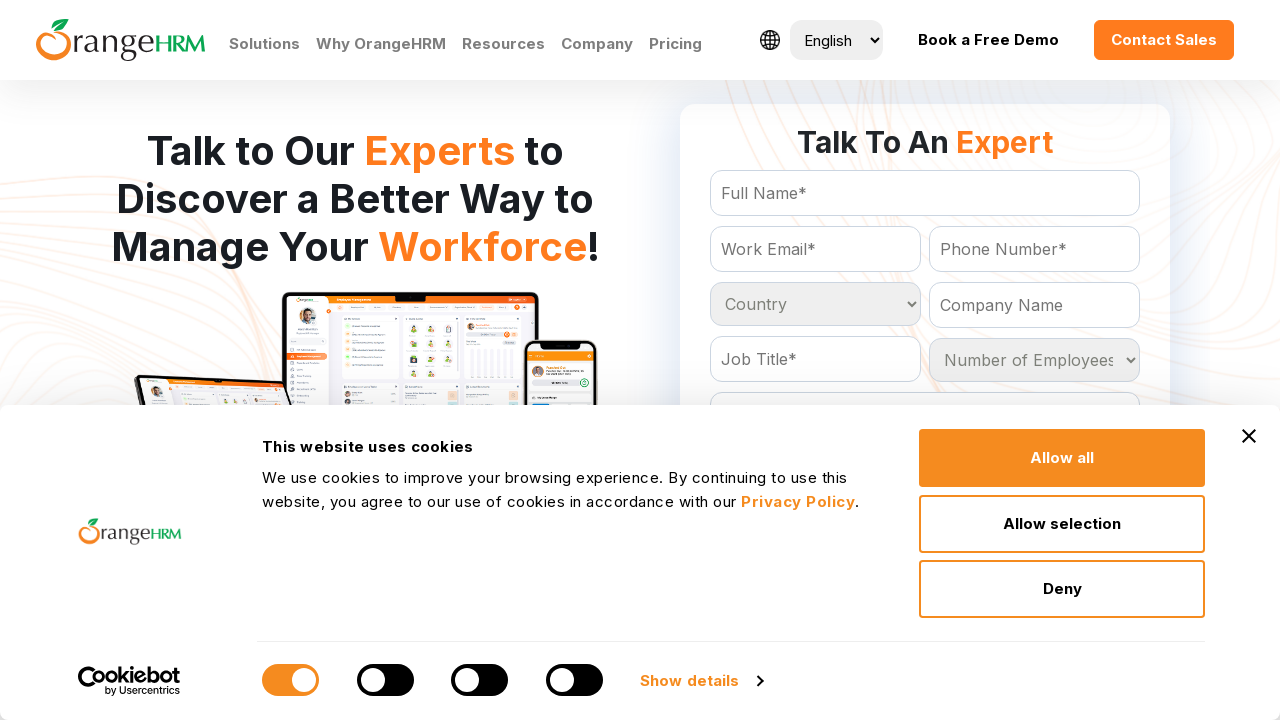

Selected 'Brazil' from the country dropdown on select#Form_getForm_Country
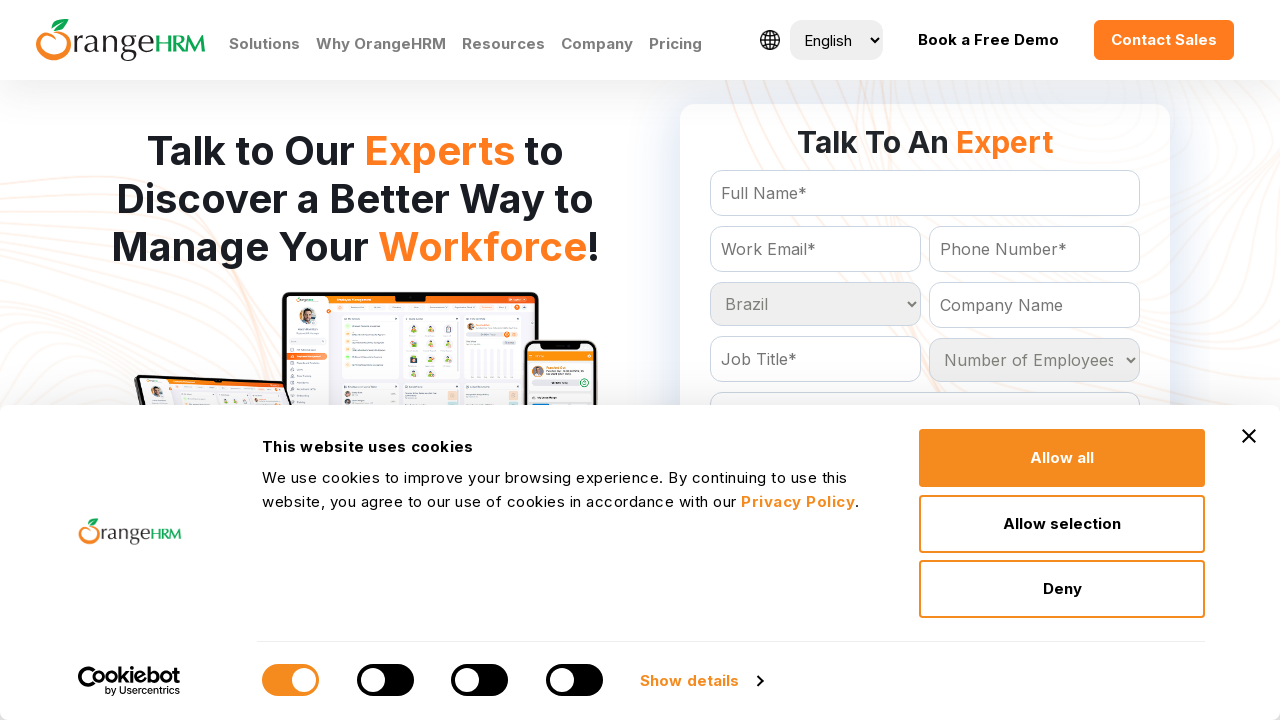

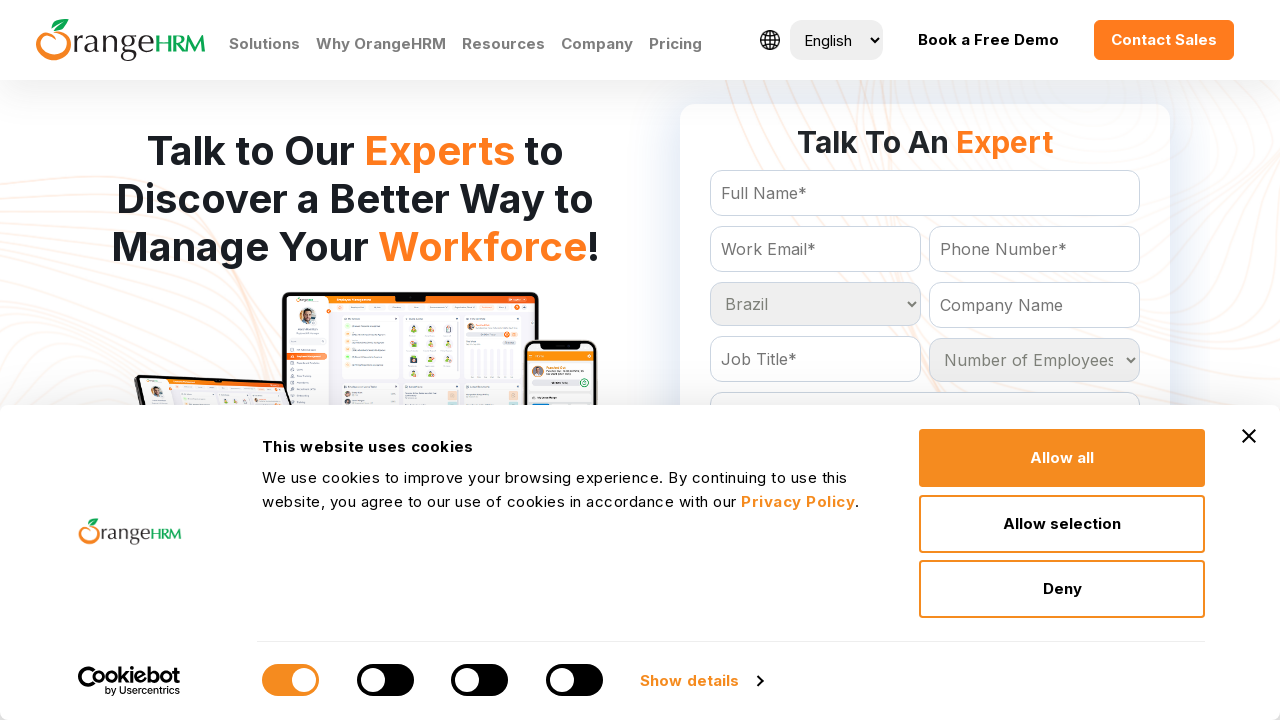